Tests various XPath methods and navigation on a demo automation testing site by clicking buttons, navigating back, and filling a password field

Starting URL: https://demo.automationtesting.in/Index.html

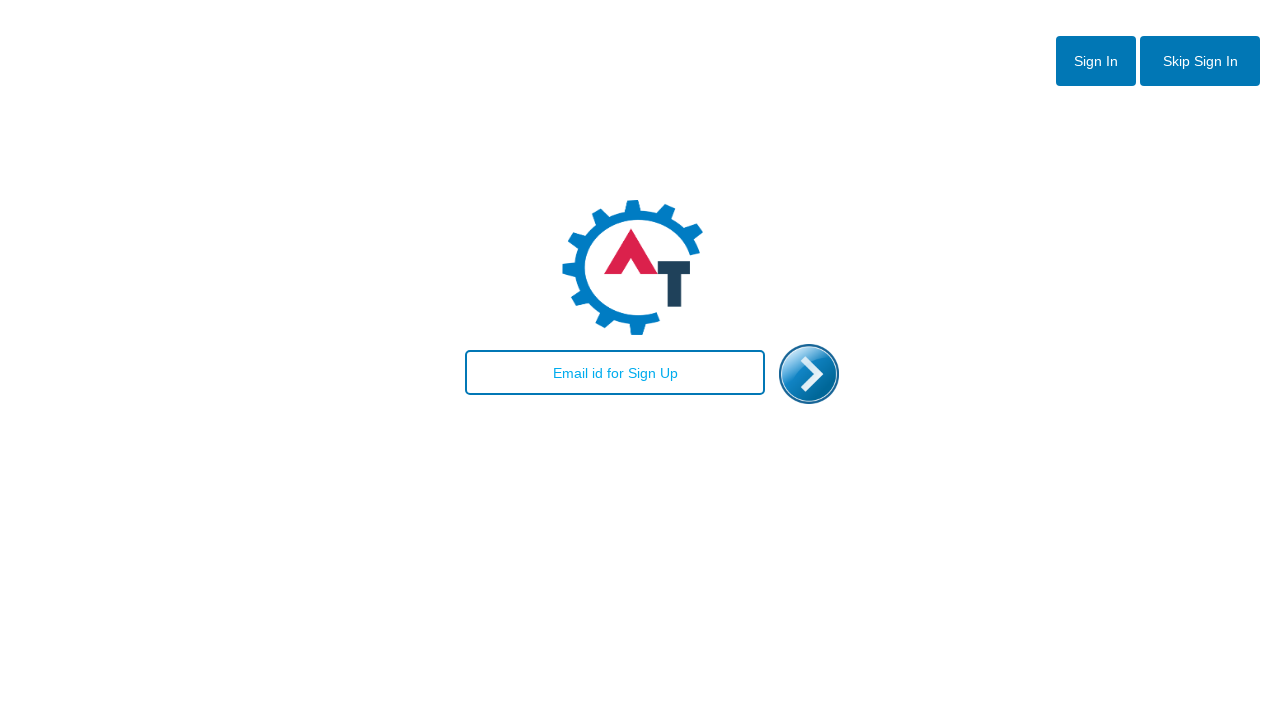

Clicked button using XPath contains method for id attribute at (1096, 61) on xpath=//button[contains(@id,'btn1')]
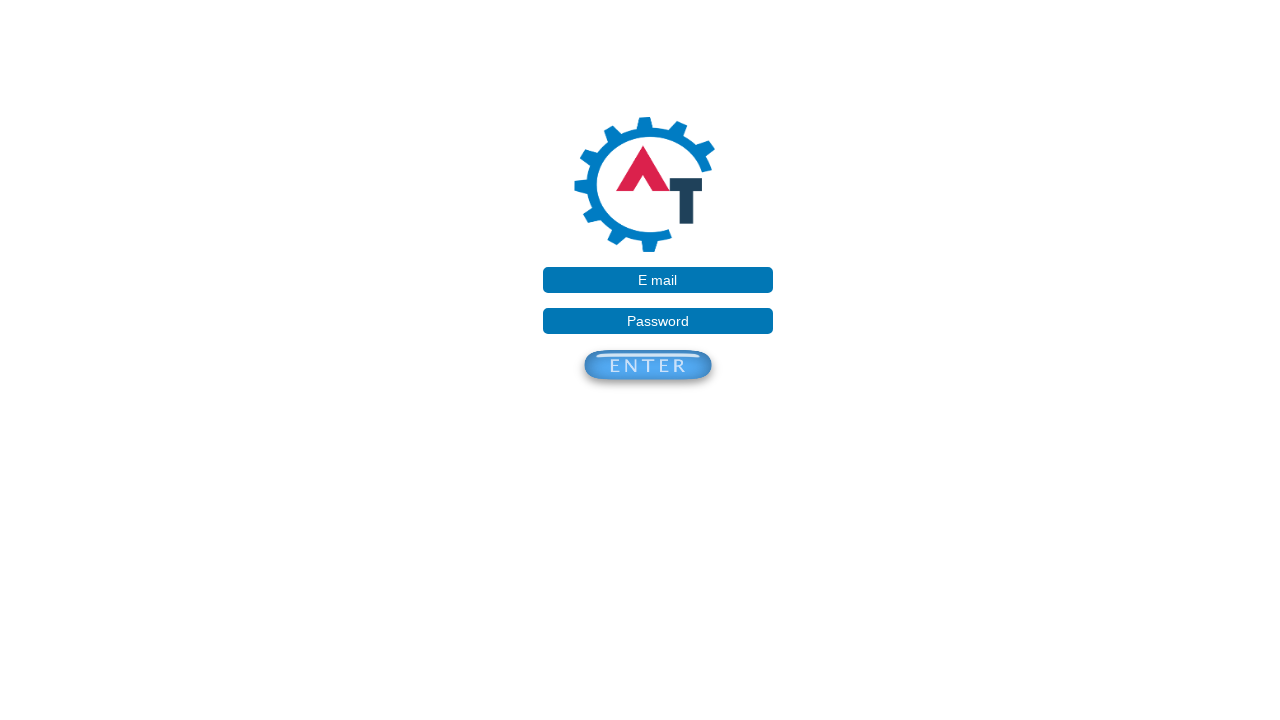

Navigated back to the main page
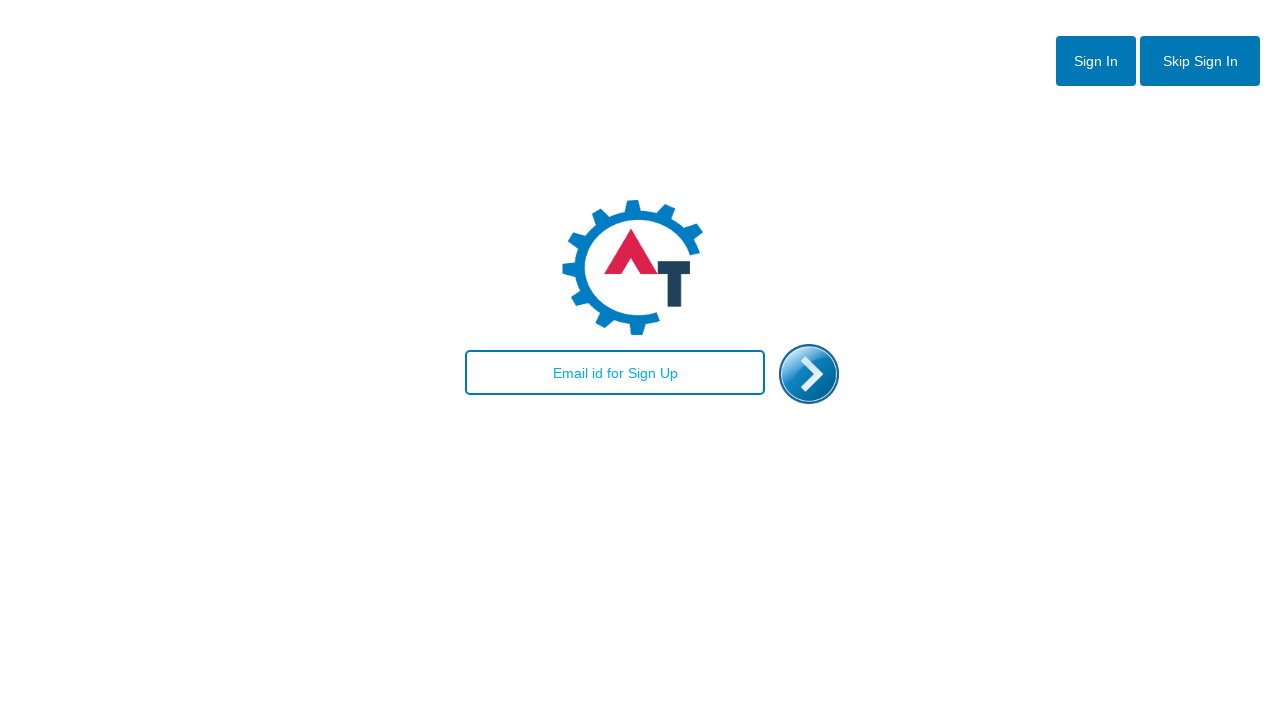

Clicked Sign In button using XPath text function at (1096, 61) on xpath=//button[text()='Sign In']
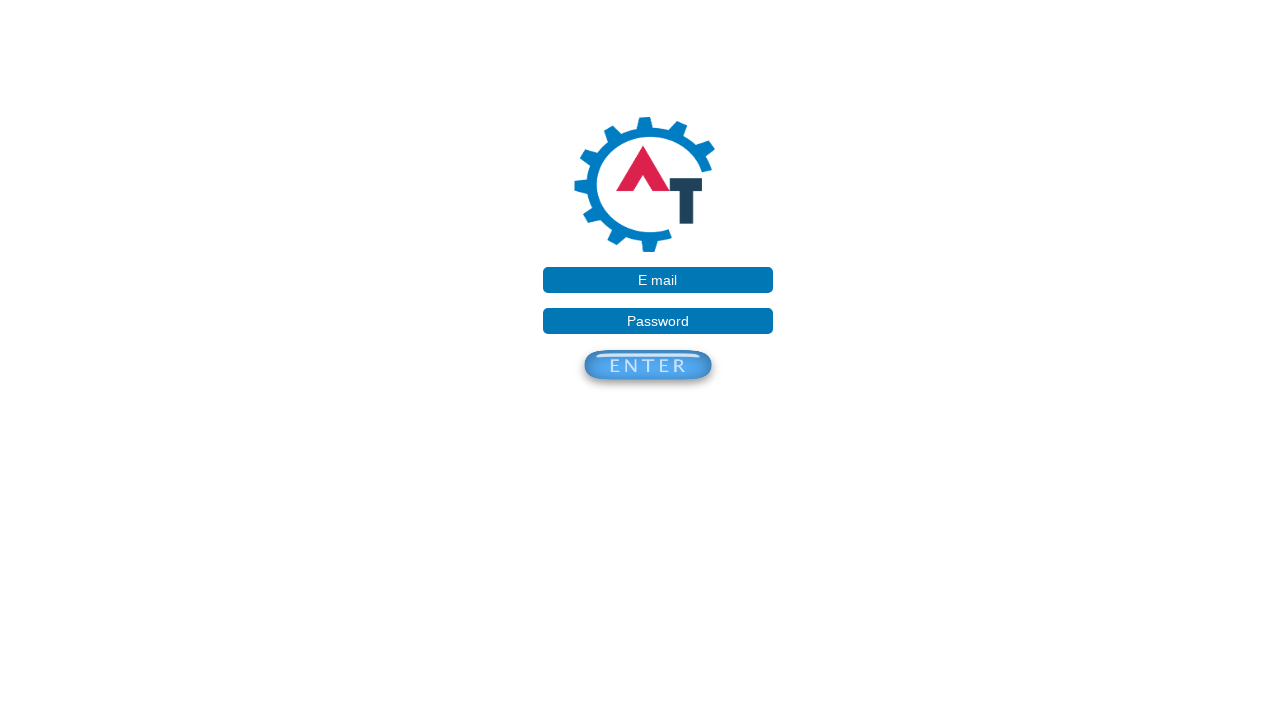

Filled password field using compound XPath with index selector on //input[contains(@class,'txtbox') and @type='password'][1]
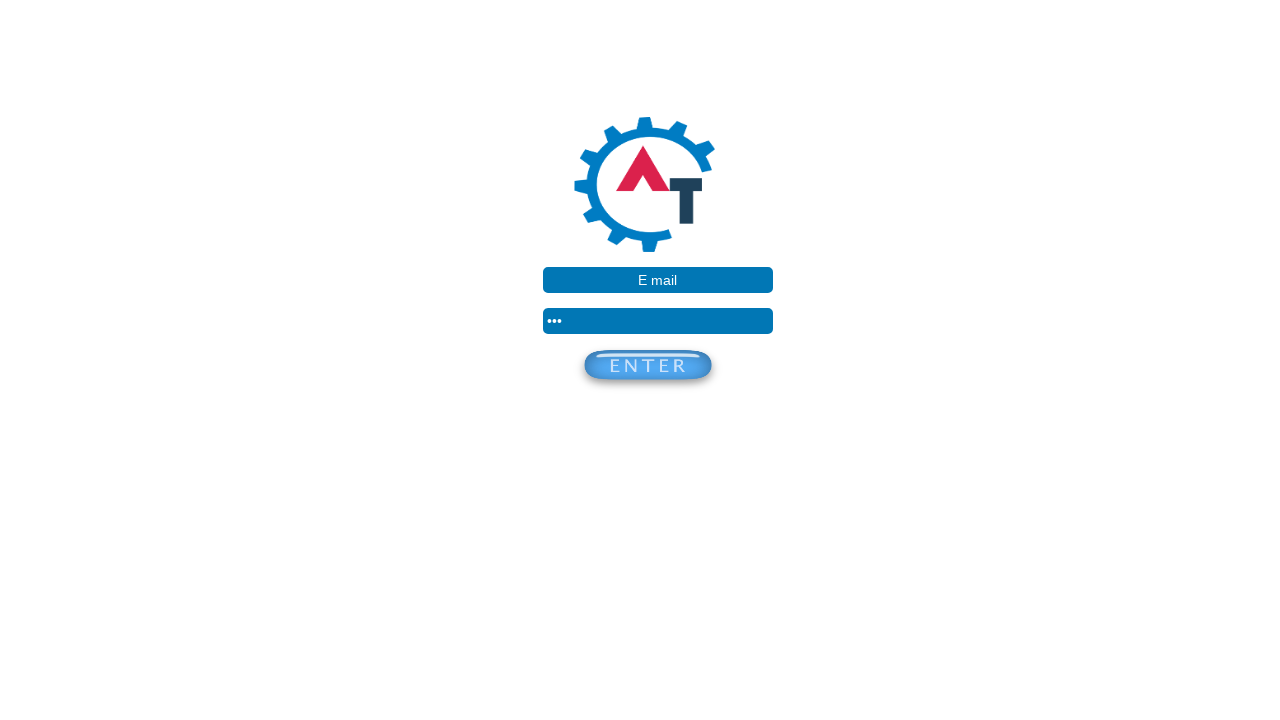

Navigated back from password entry page
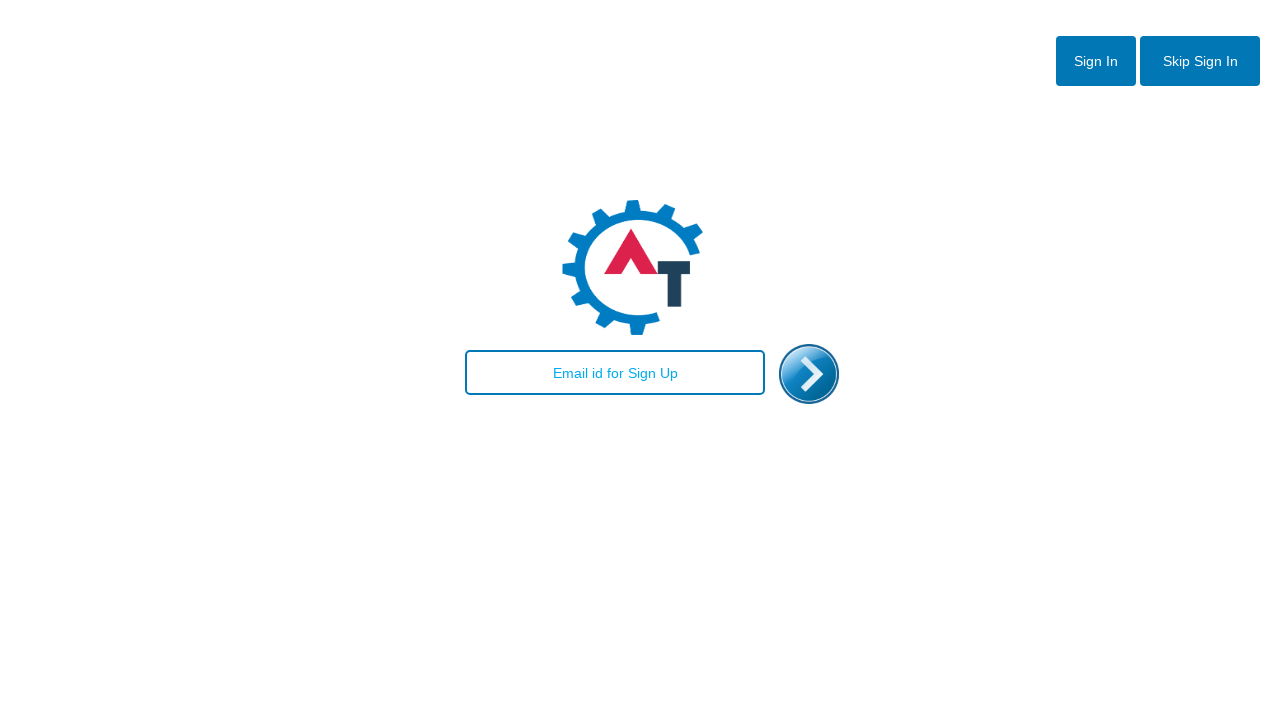

Clicked Sign In button using XPath starts-with and normalize-space functions at (1096, 61) on xpath=//button[starts-with(normalize-space(),'Sign In')]
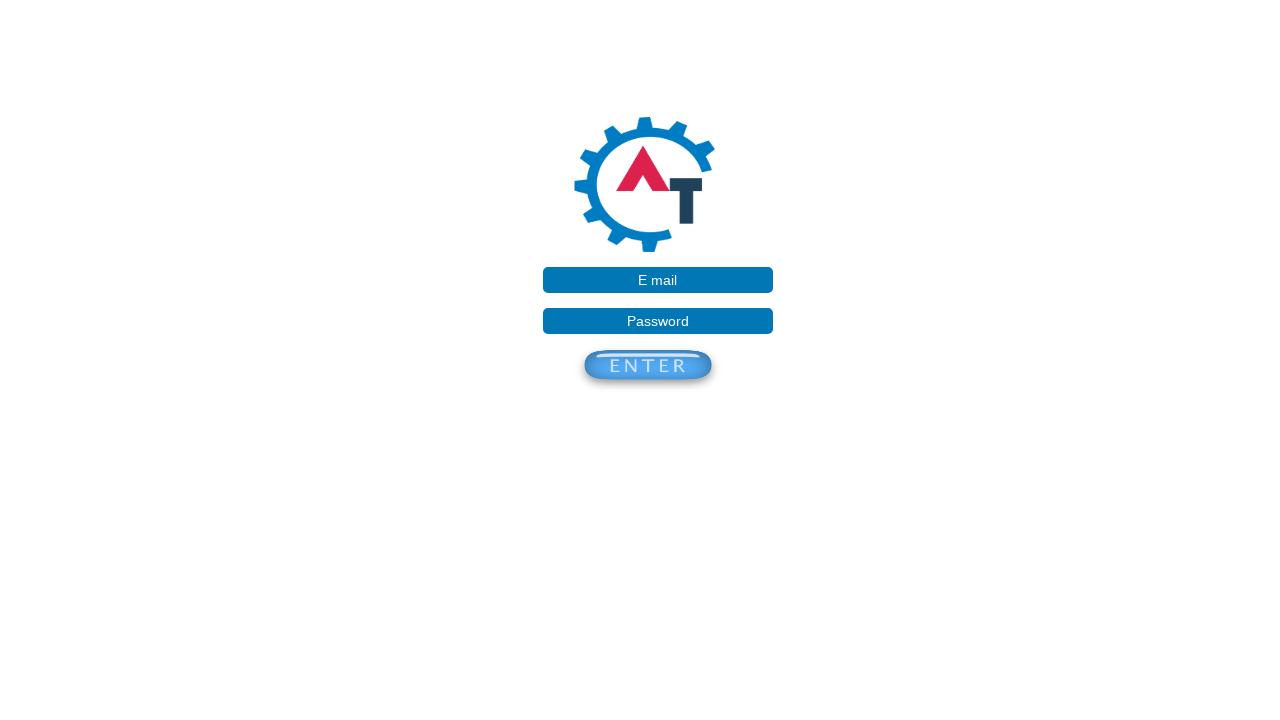

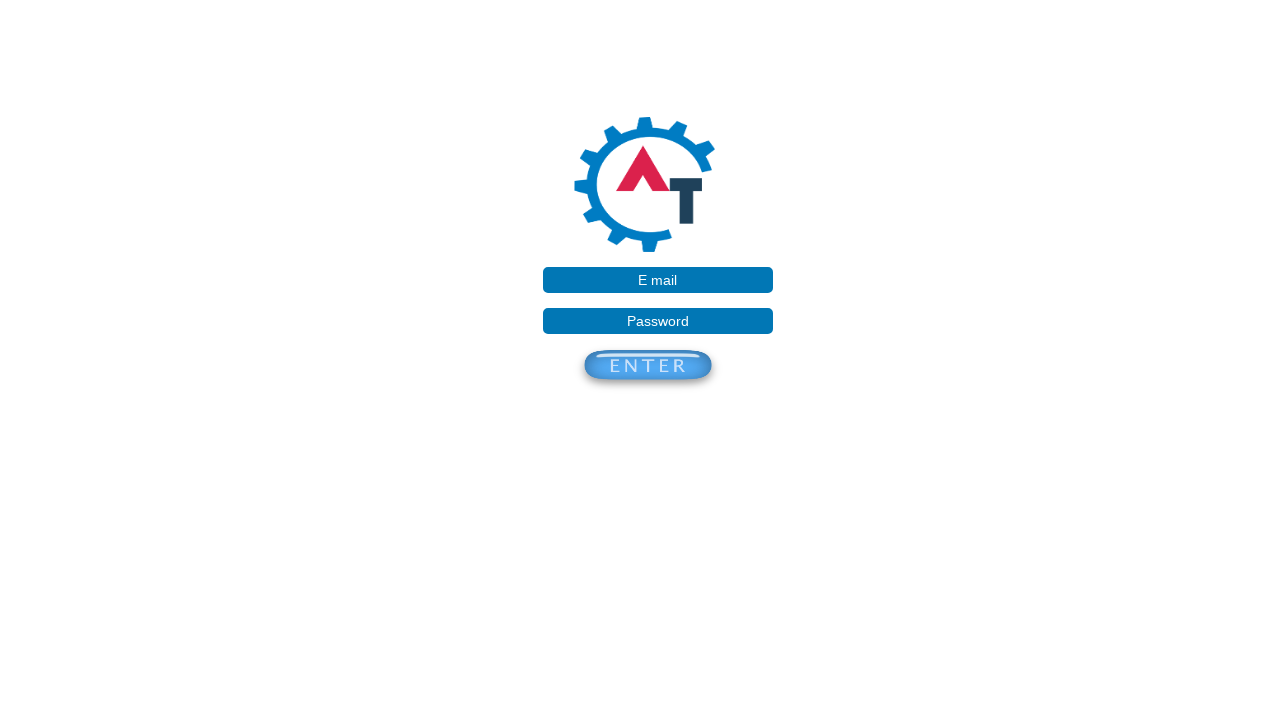